Tests right-click context menu functionality by right-clicking on an element to open the context menu and then clicking the copy option

Starting URL: http://swisnl.github.io/jQuery-contextMenu/demo.html

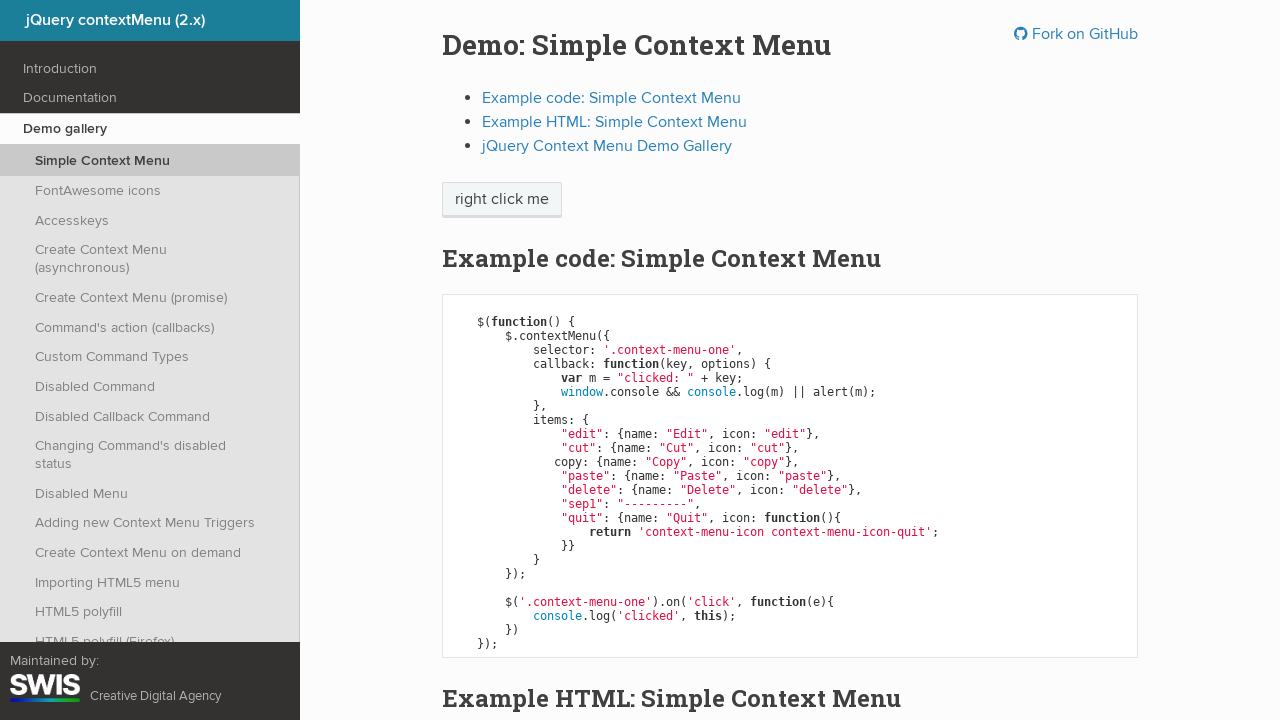

Right-clicked on context menu trigger element at (502, 200) on .context-menu-one
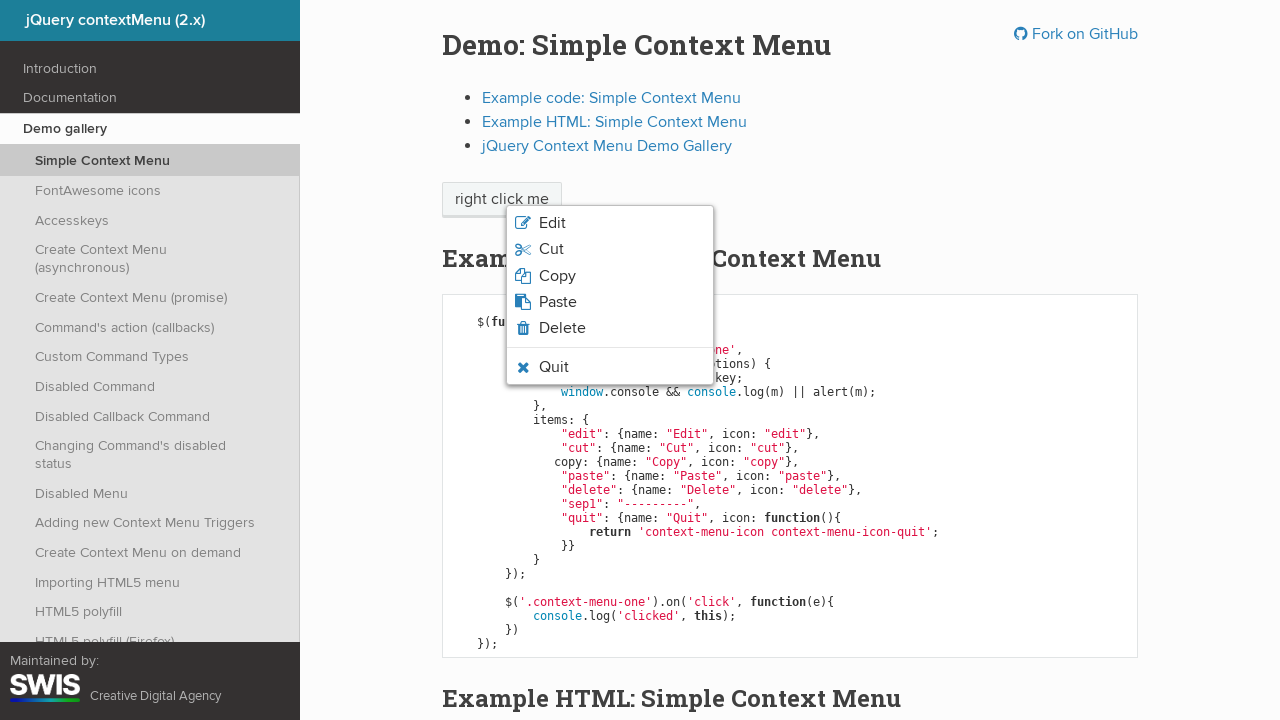

Context menu appeared with copy option visible
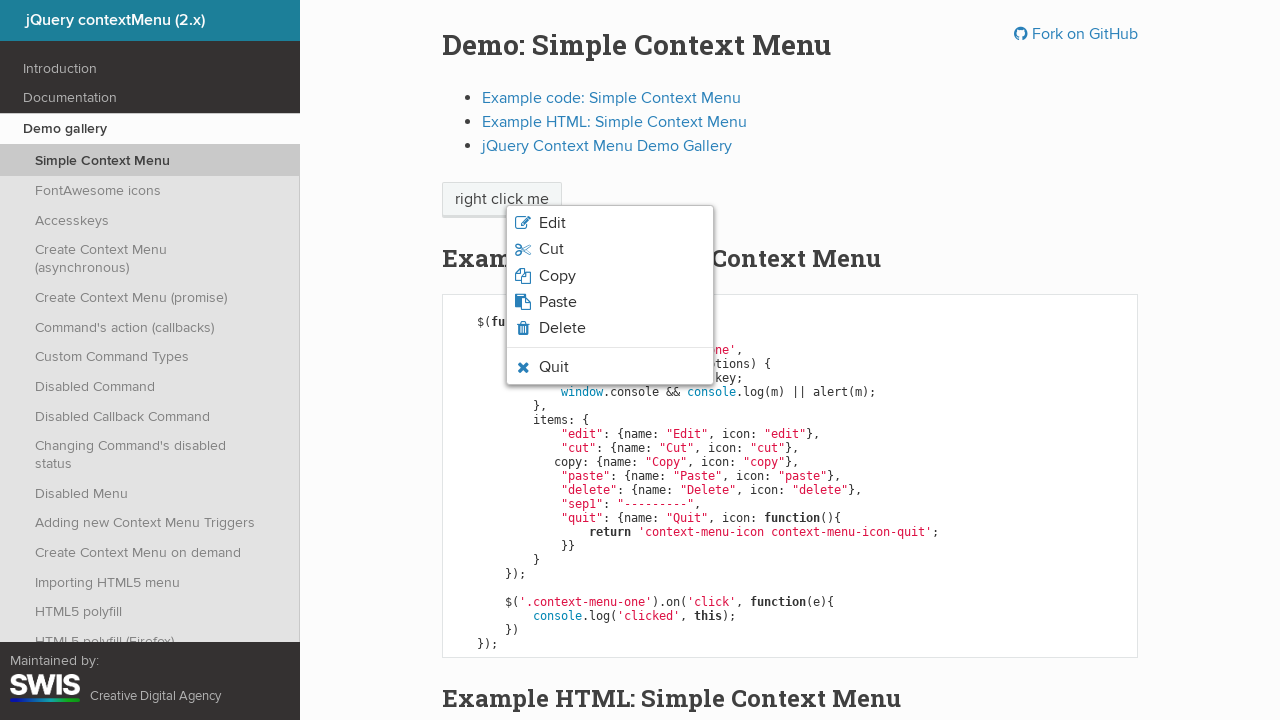

Clicked the copy option from context menu at (610, 276) on .context-menu-icon-copy
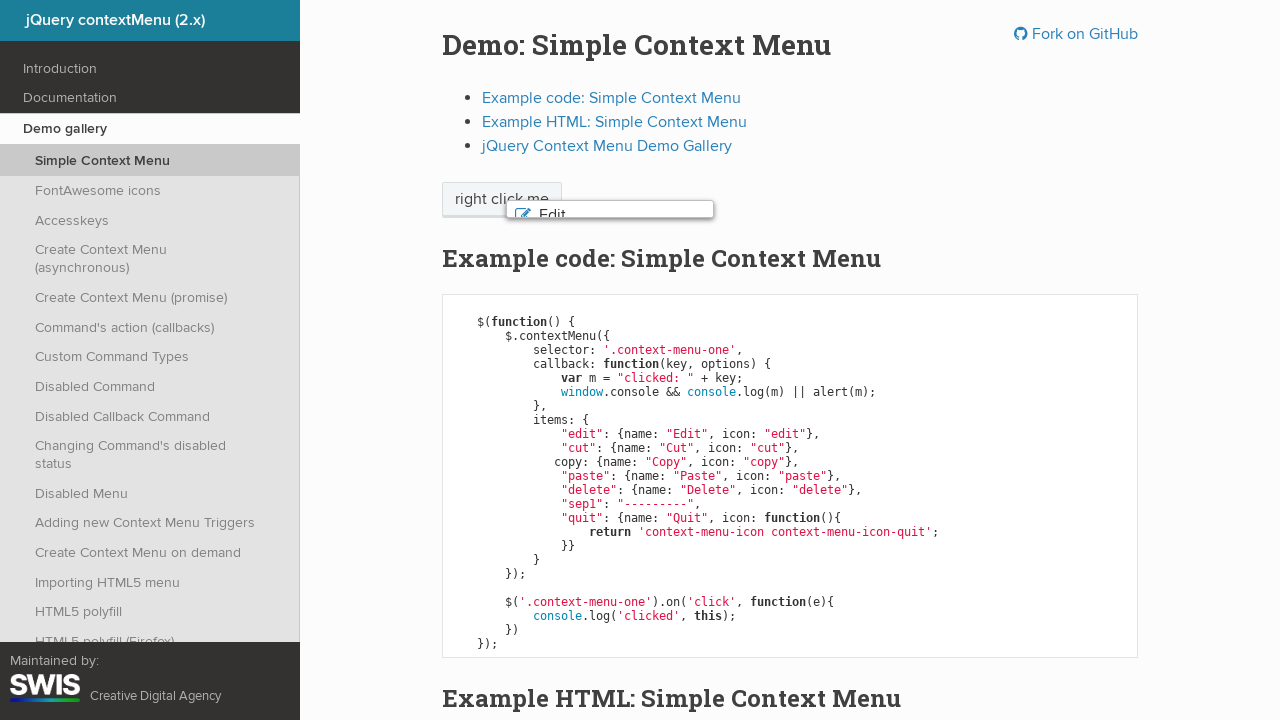

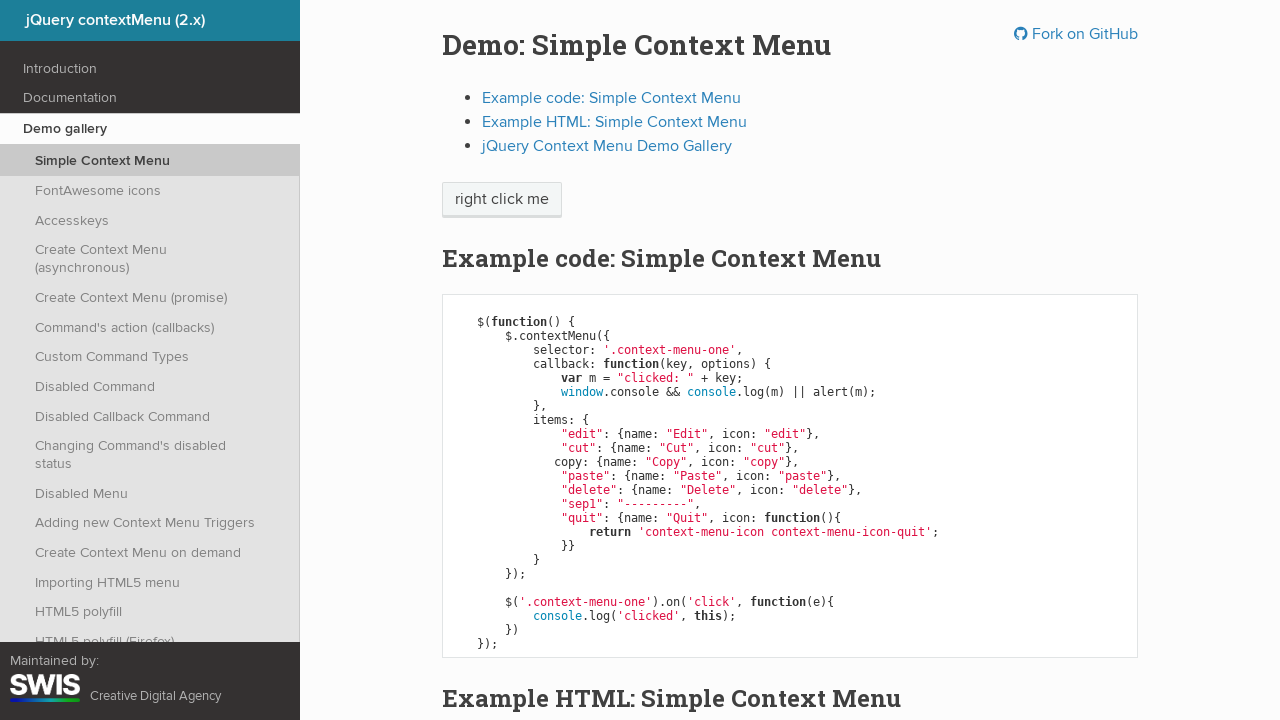